Tests the visibility of various UI elements on the Demoblaze homepage including opening the login modal to verify its fields are visible, checking category navigation elements, product listings, and shopping cart link.

Starting URL: https://www.demoblaze.com/index.html

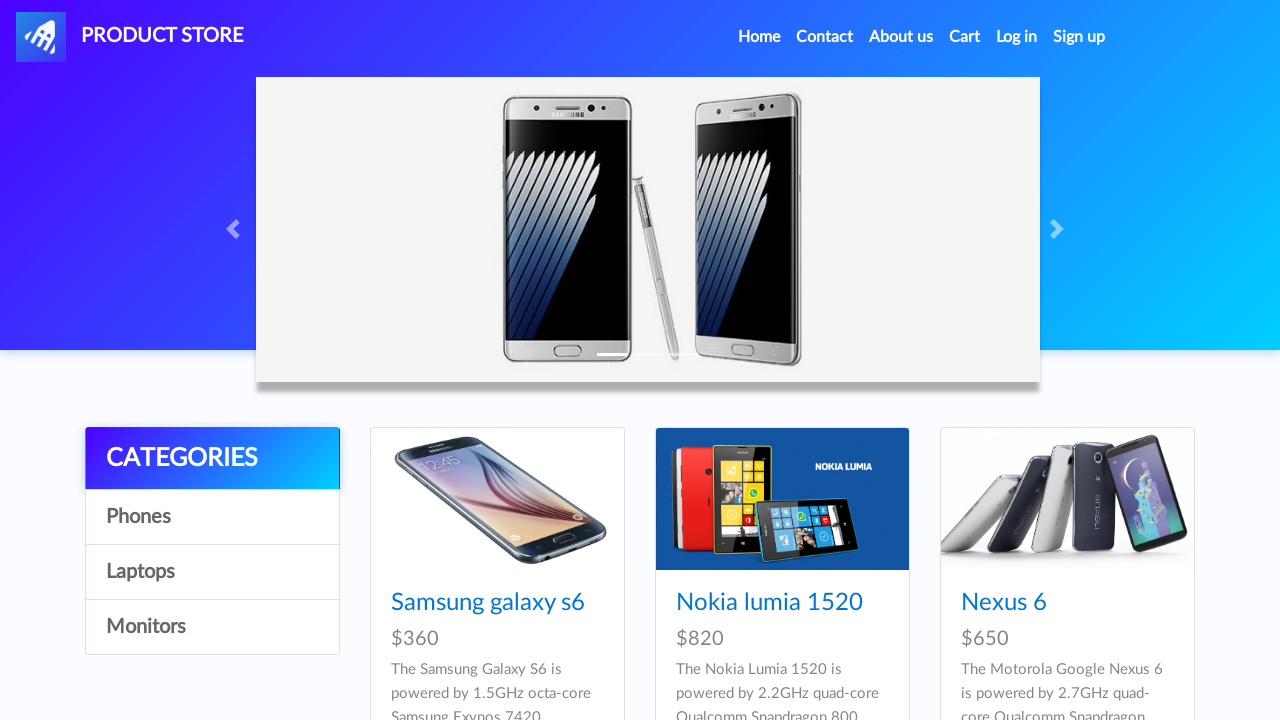

Clicked Log in button to open login modal at (1017, 37) on a#login2
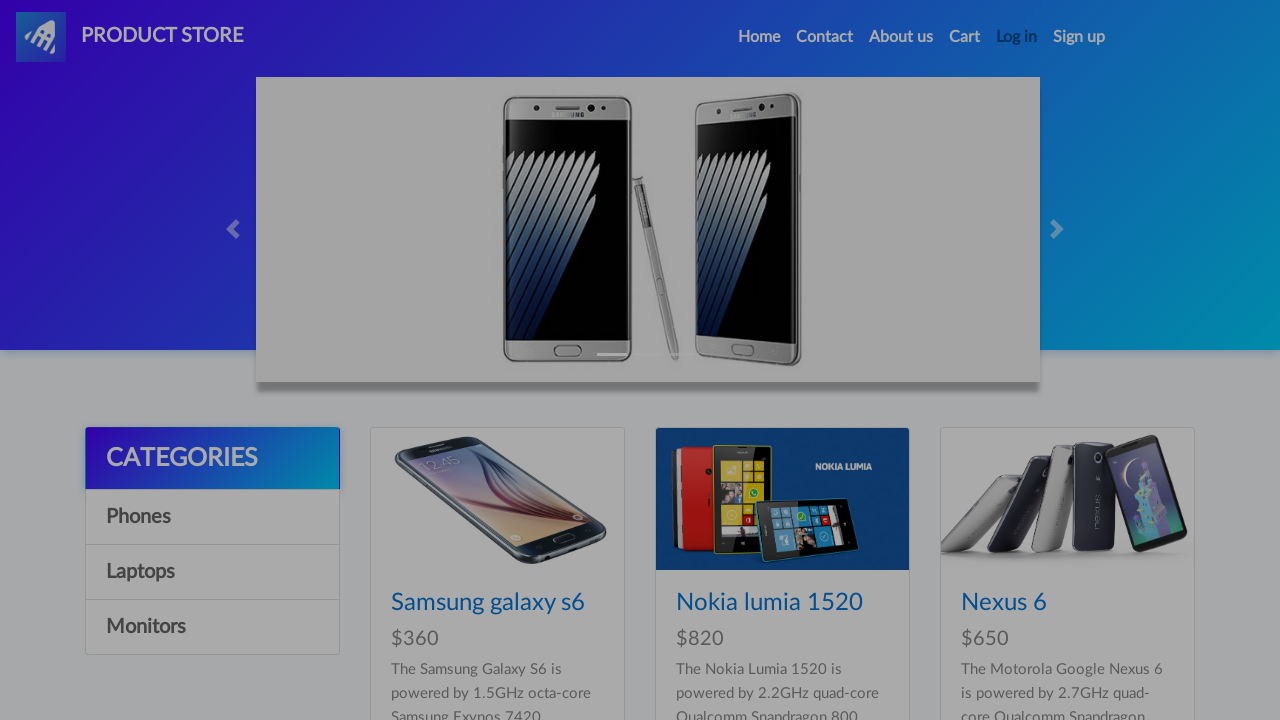

Login modal loaded and visible
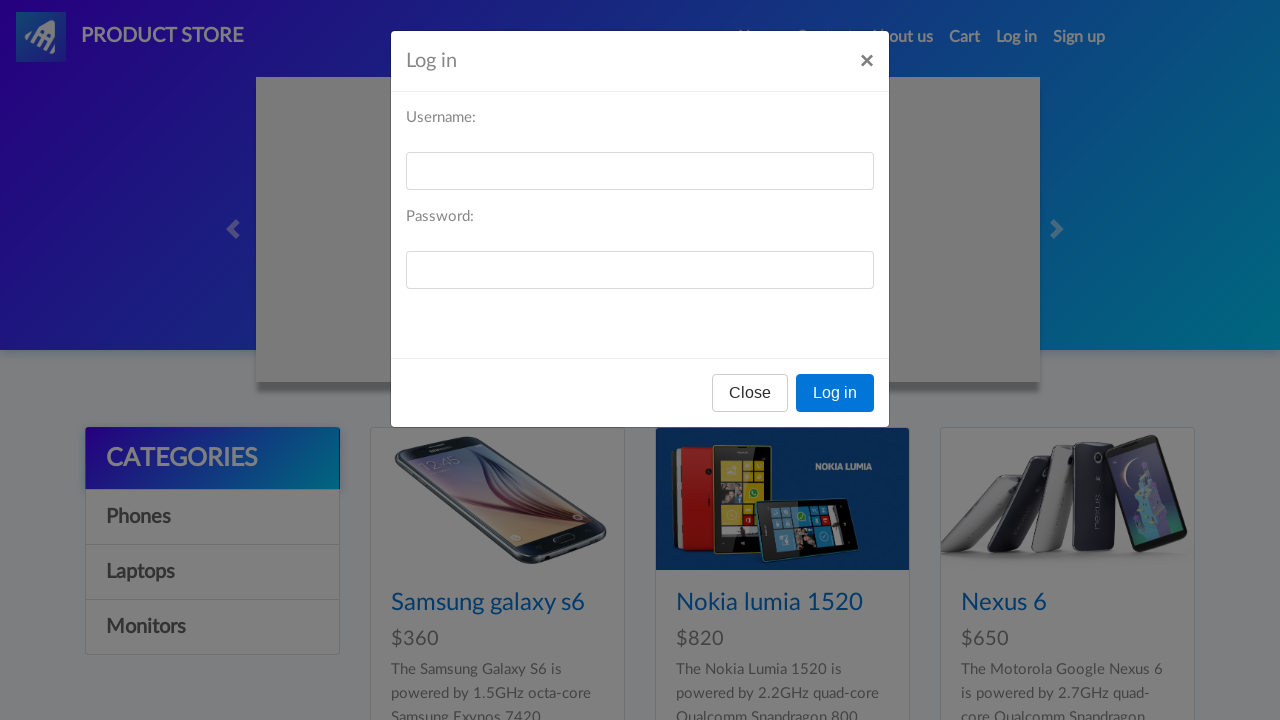

Verified login modal is visible
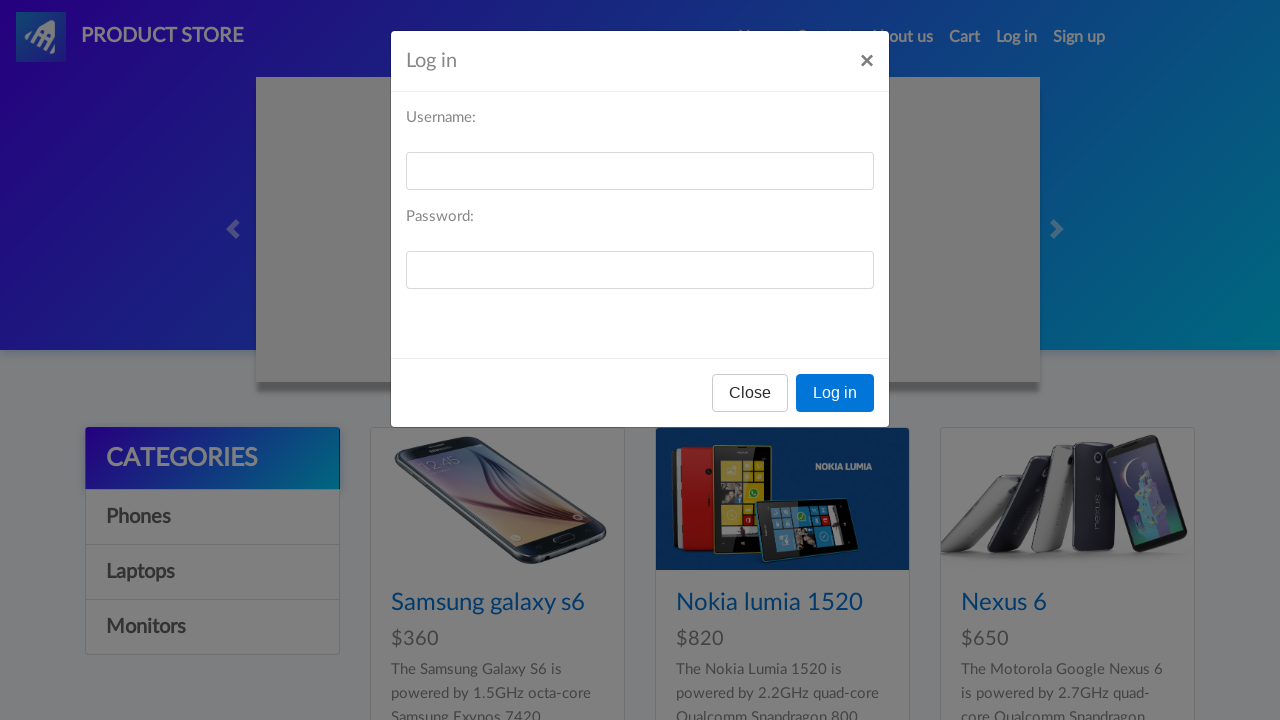

Verified username field is visible
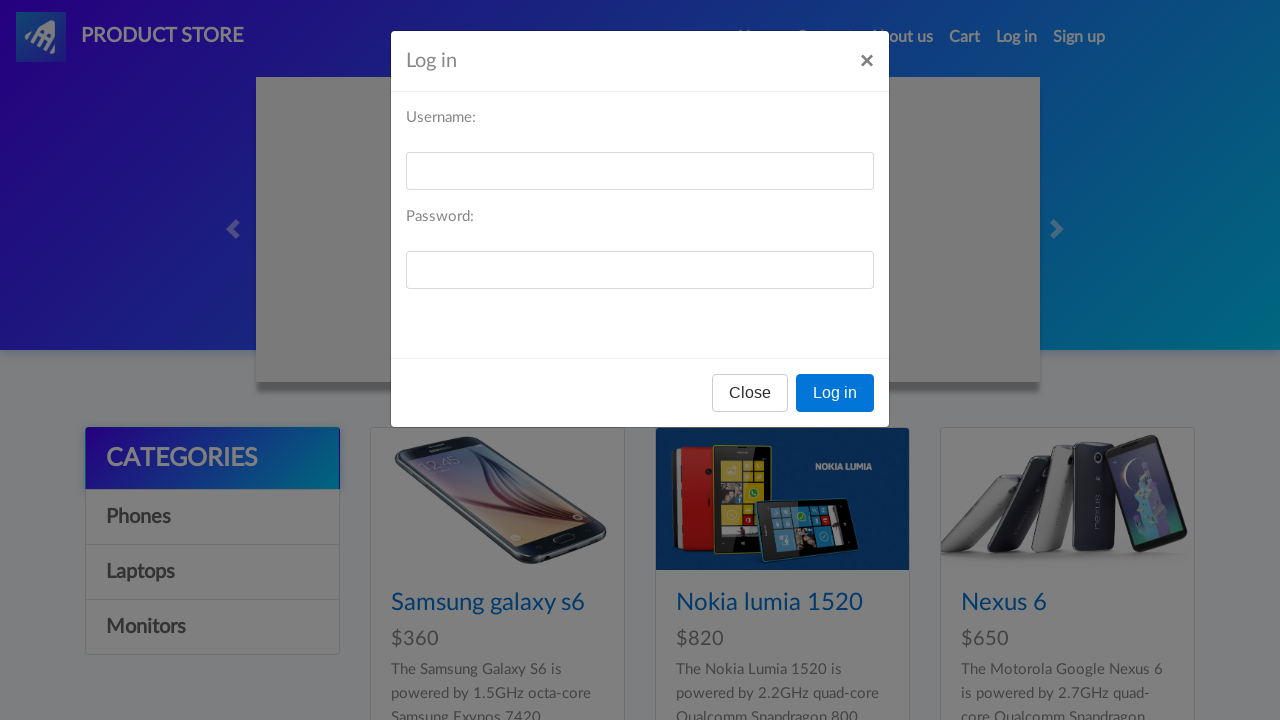

Verified password field is visible
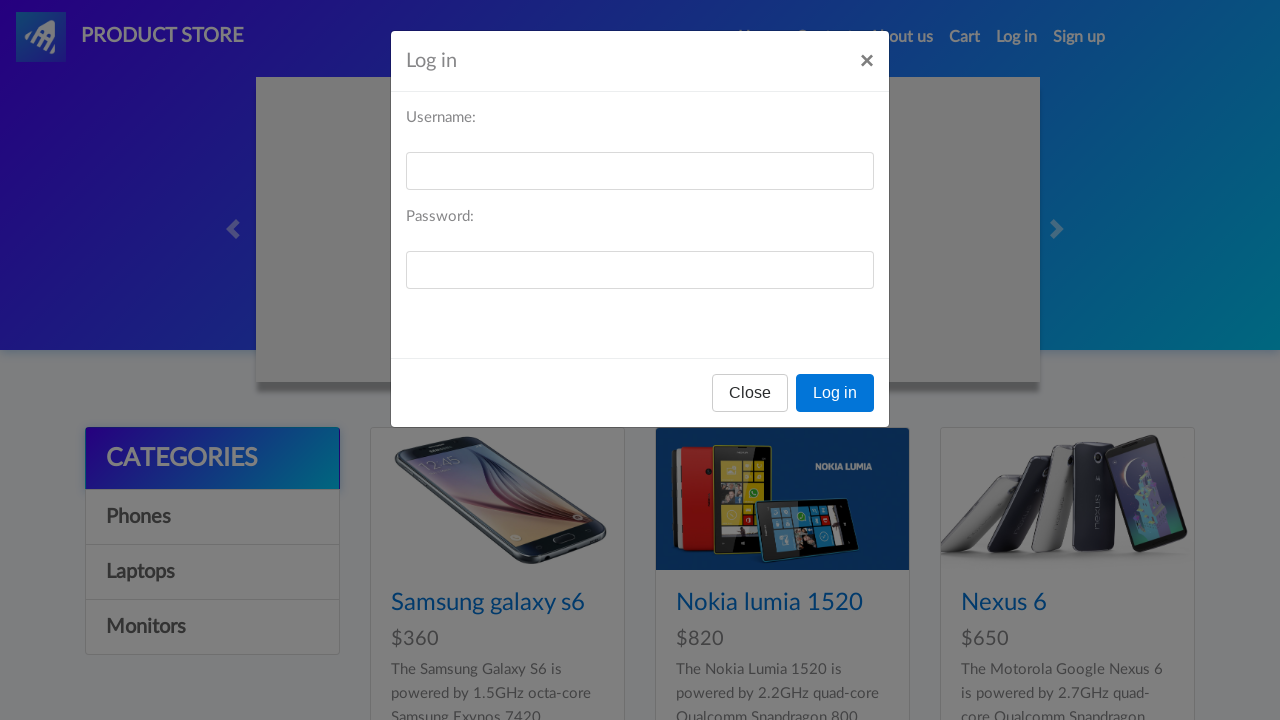

Verified login button is visible
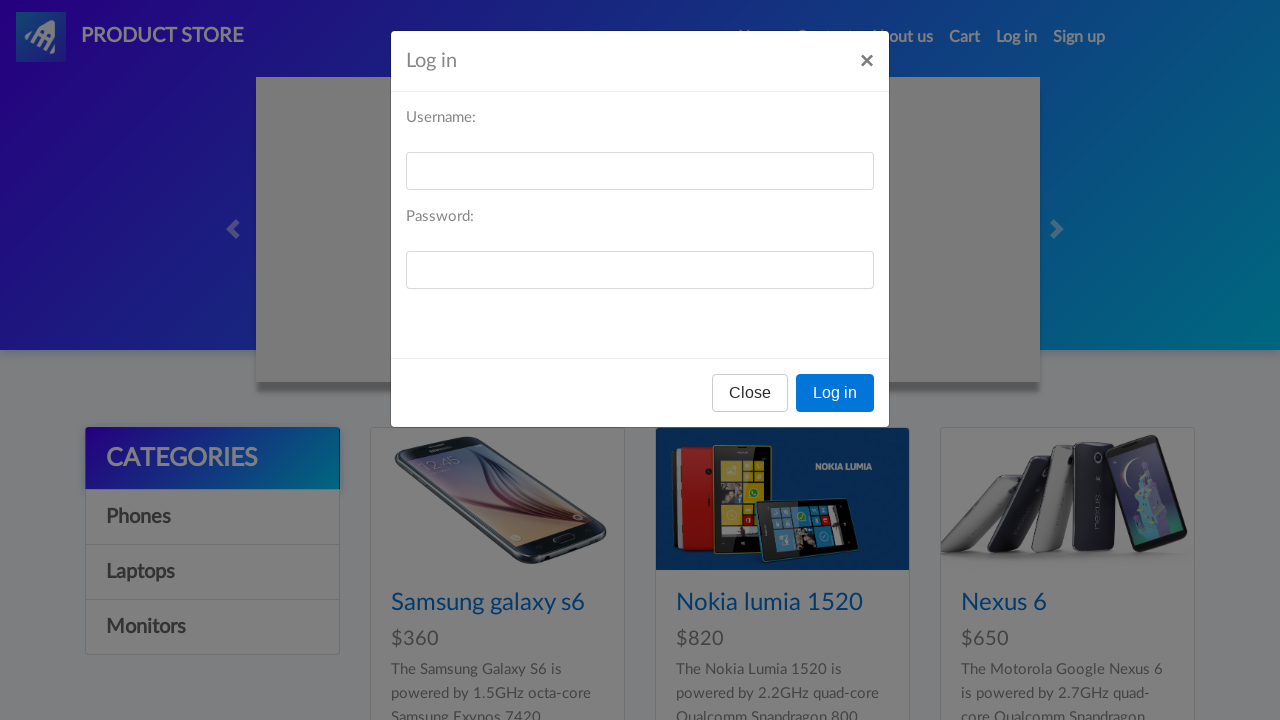

Verified categories element is visible
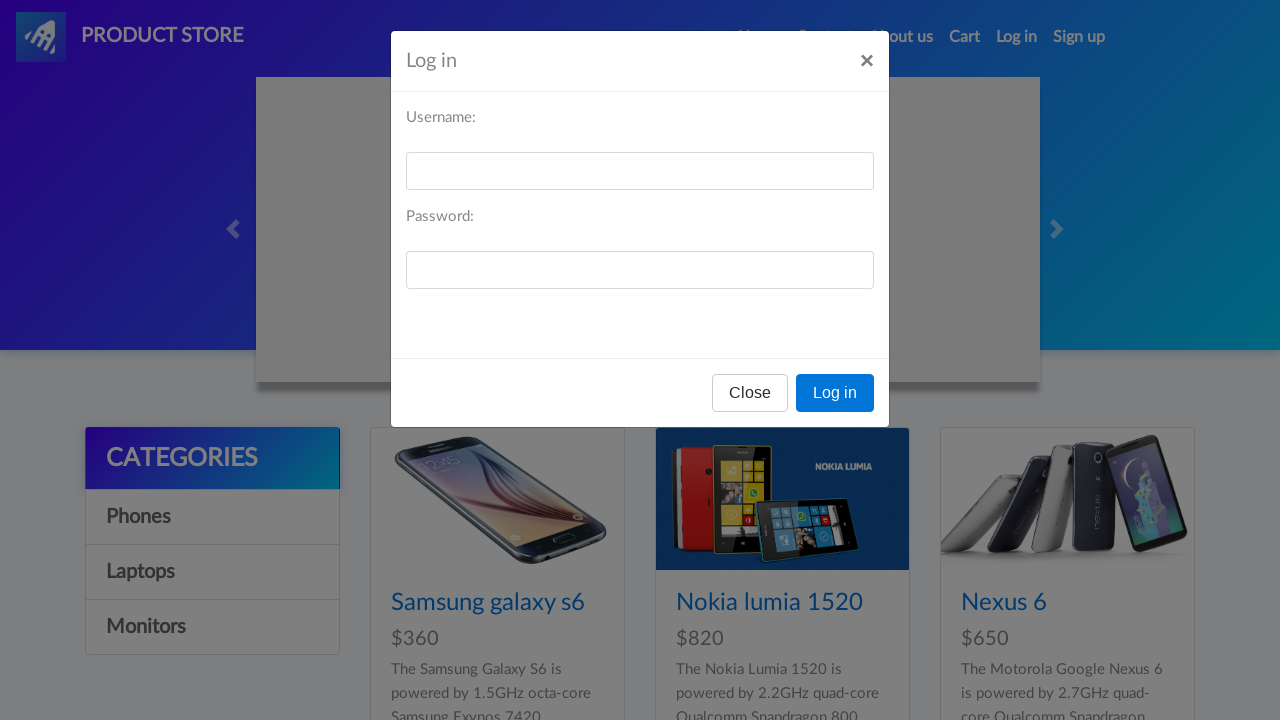

Verified phones category is visible
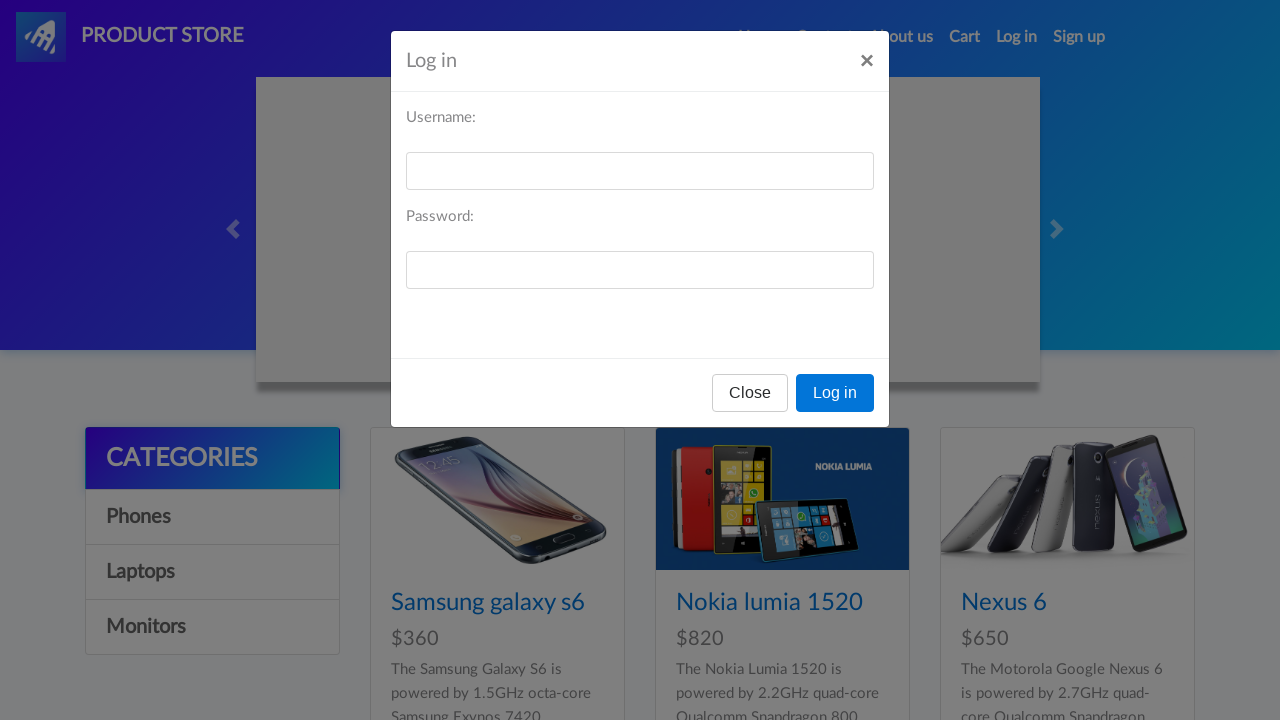

Verified monitors category is visible
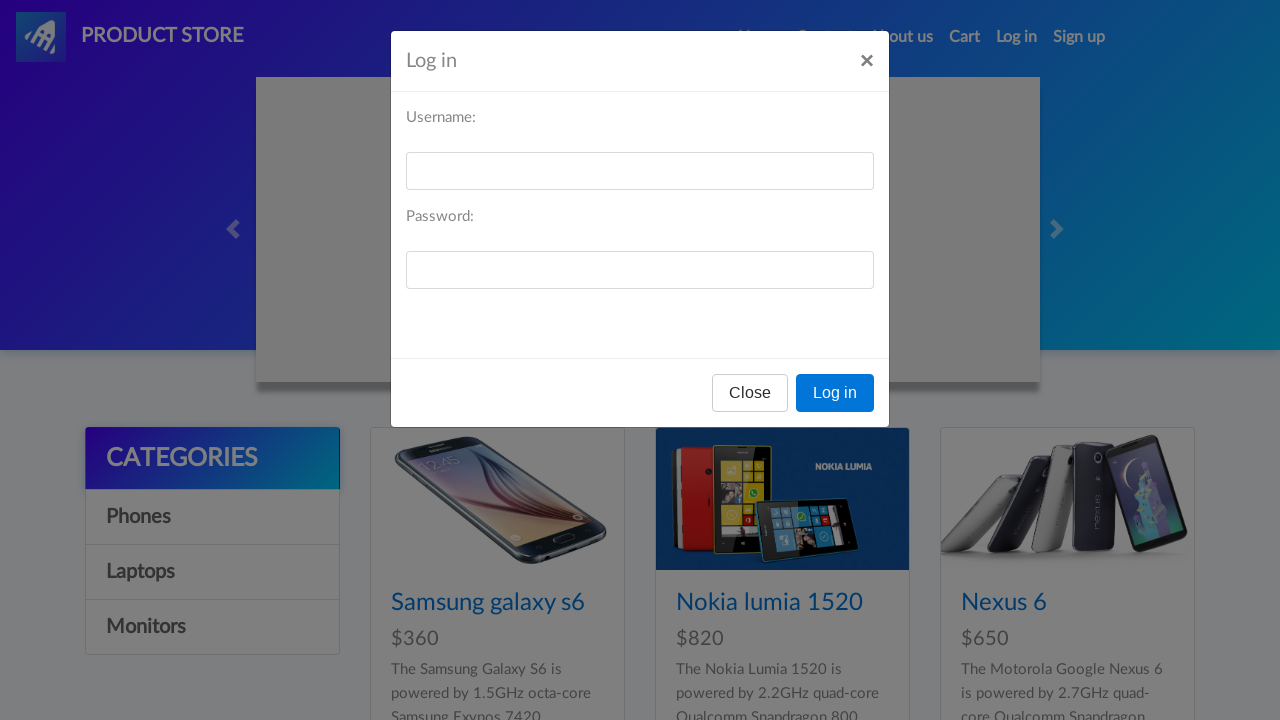

Verified laptops category is visible
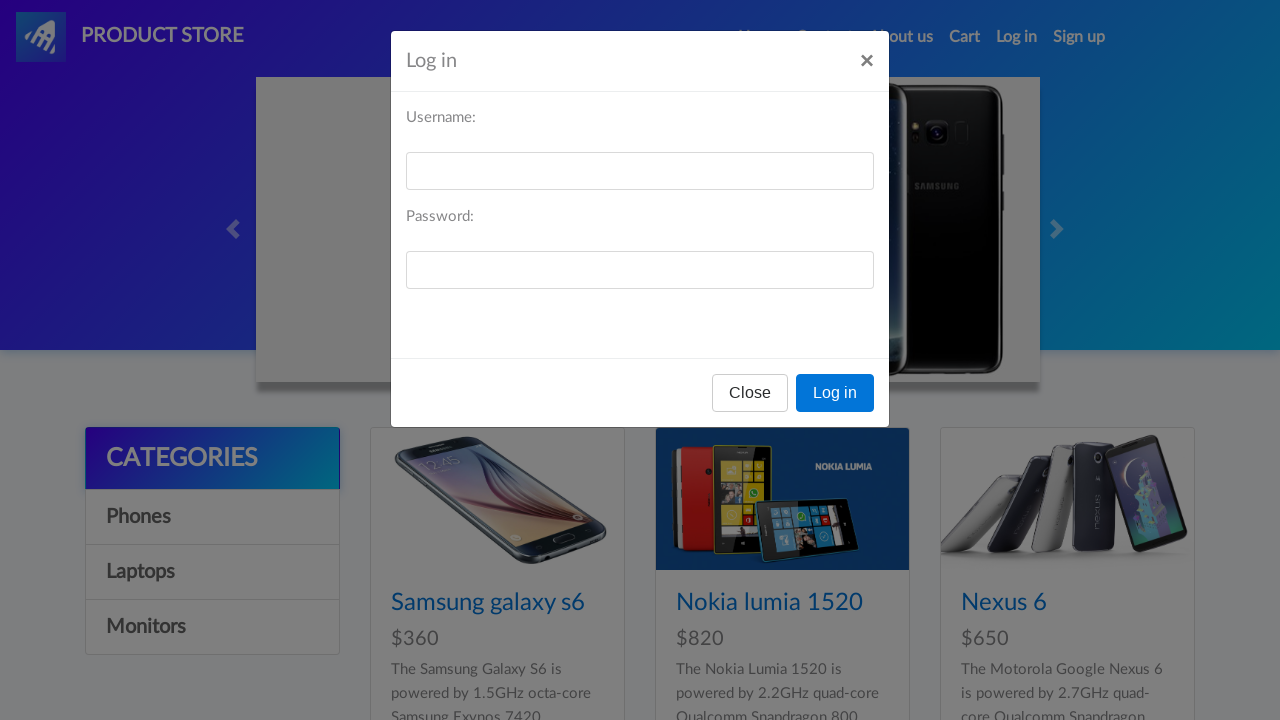

Phone product element loaded
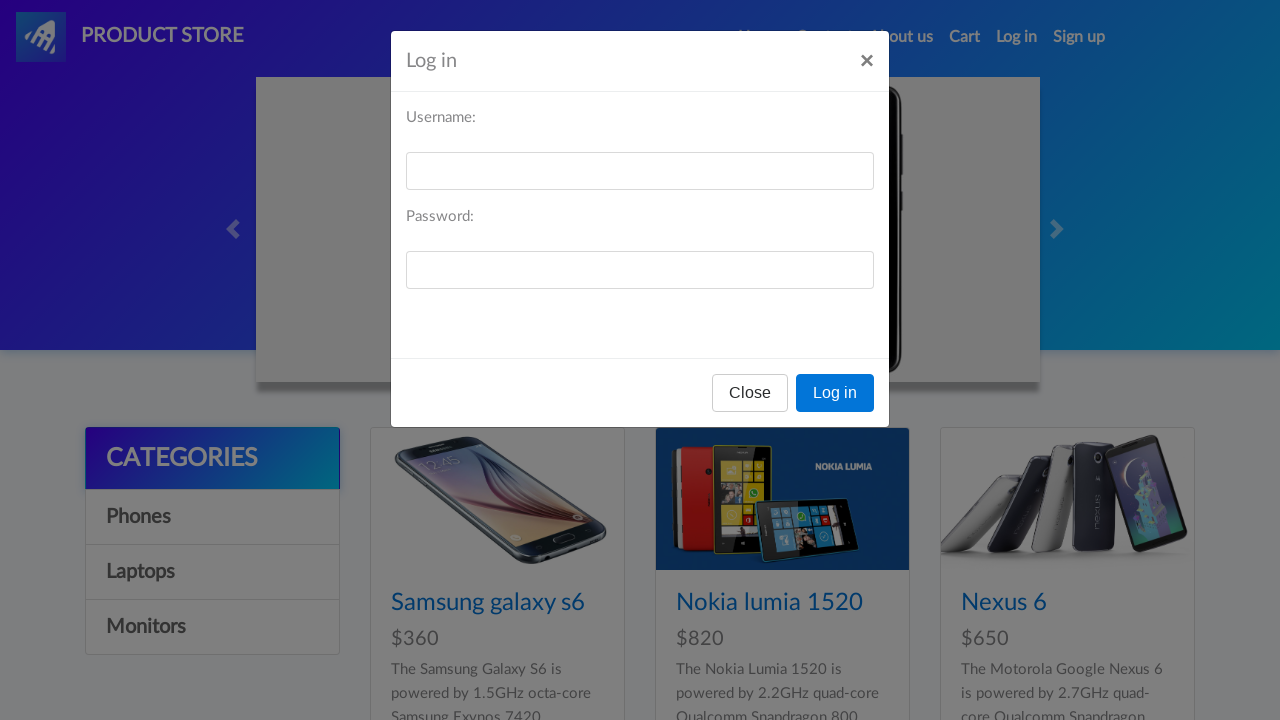

Verified phone product is visible
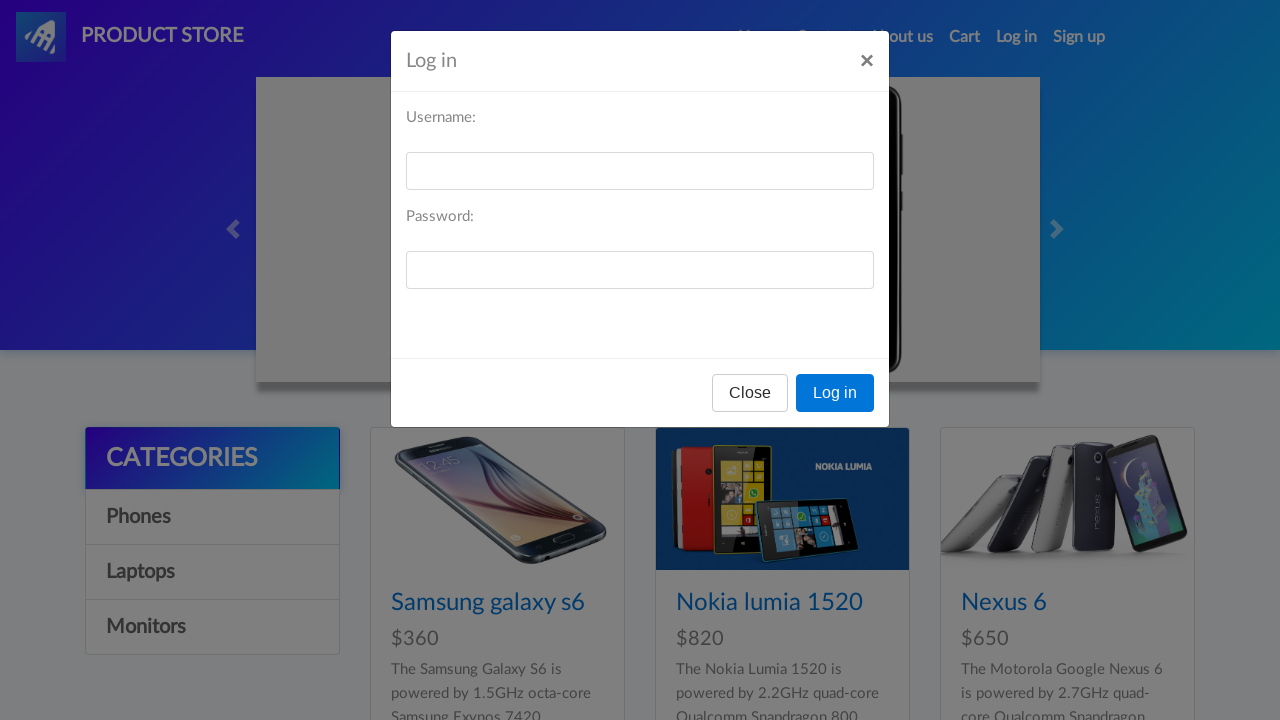

Laptop product element loaded
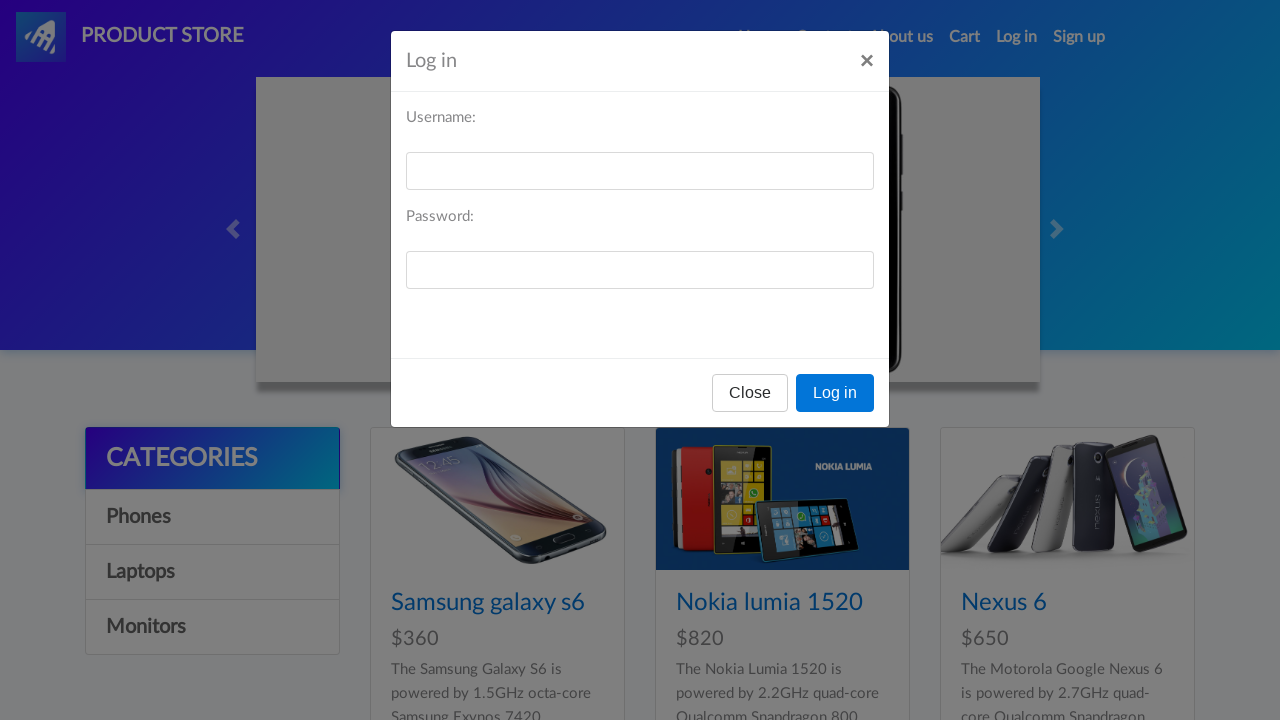

Verified laptop product is visible
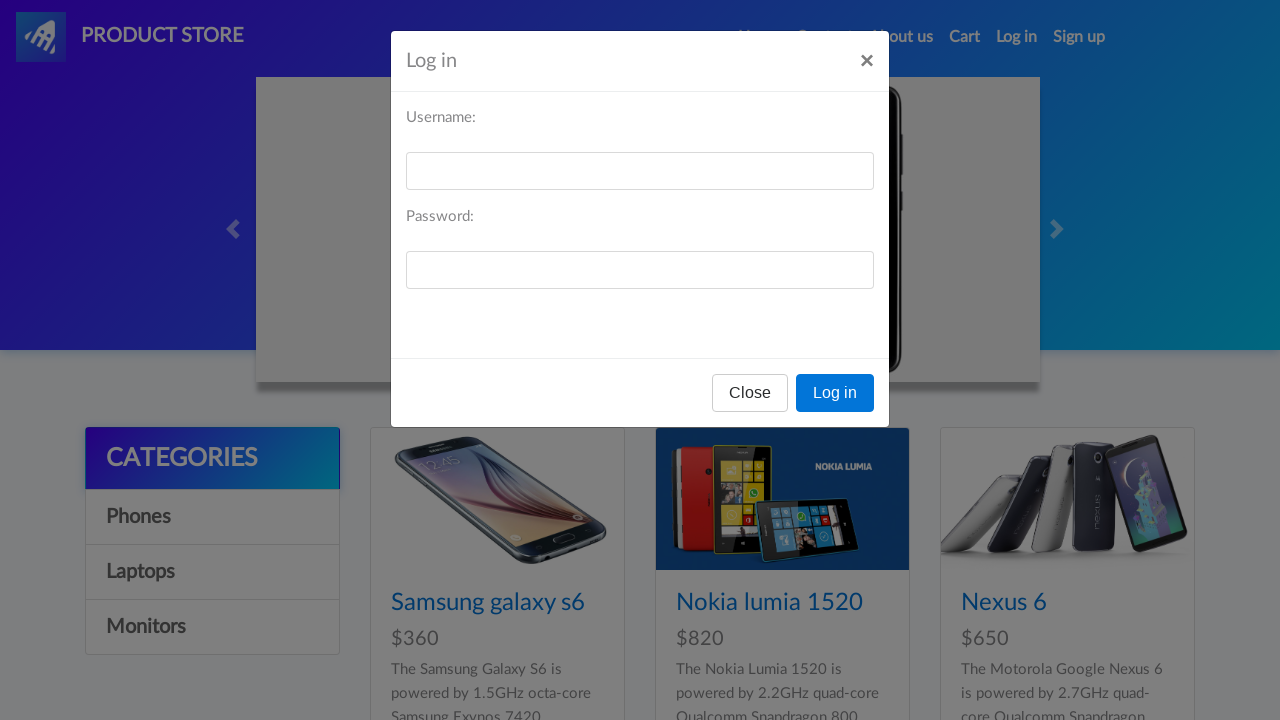

Monitor product element loaded
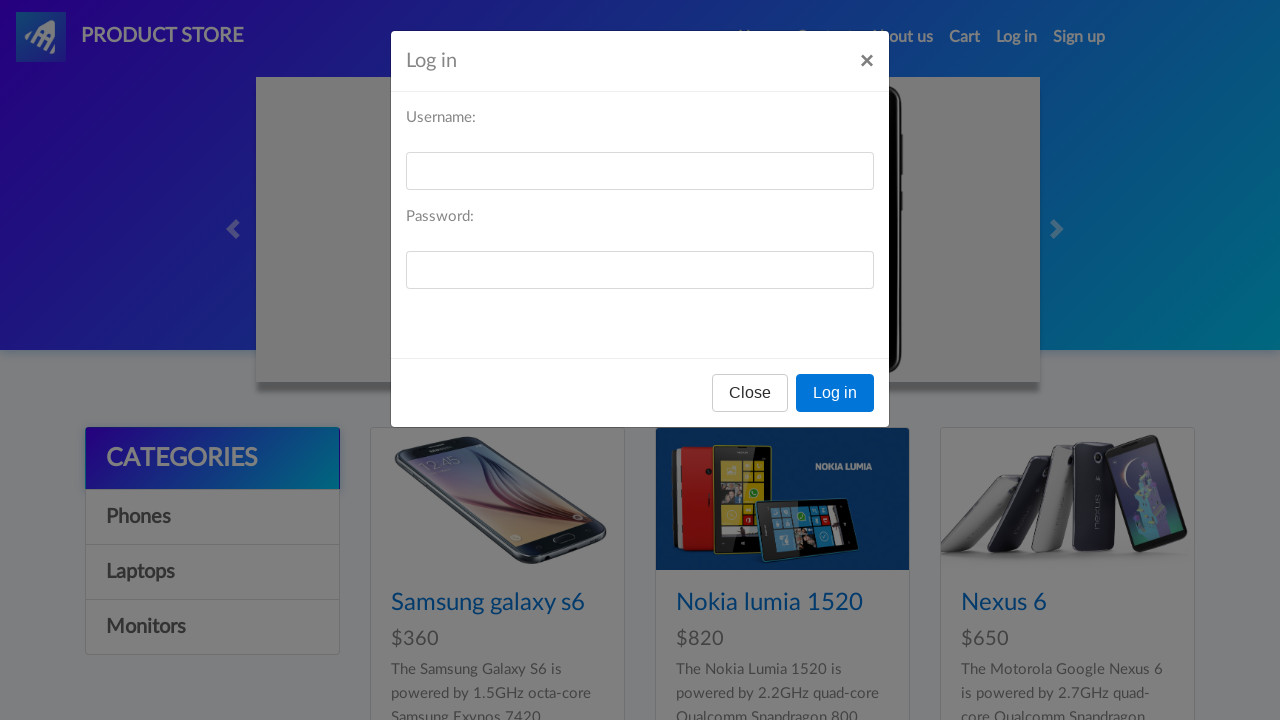

Verified monitor product is visible
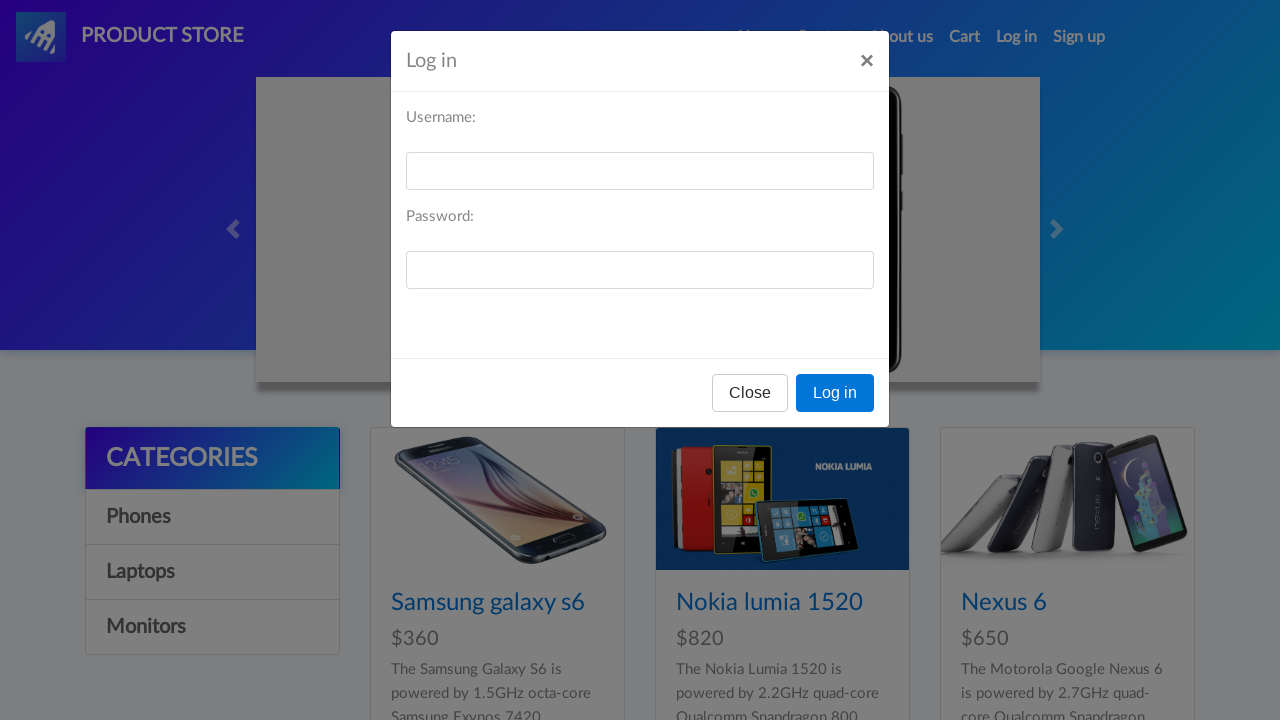

Verified shopping cart link is visible
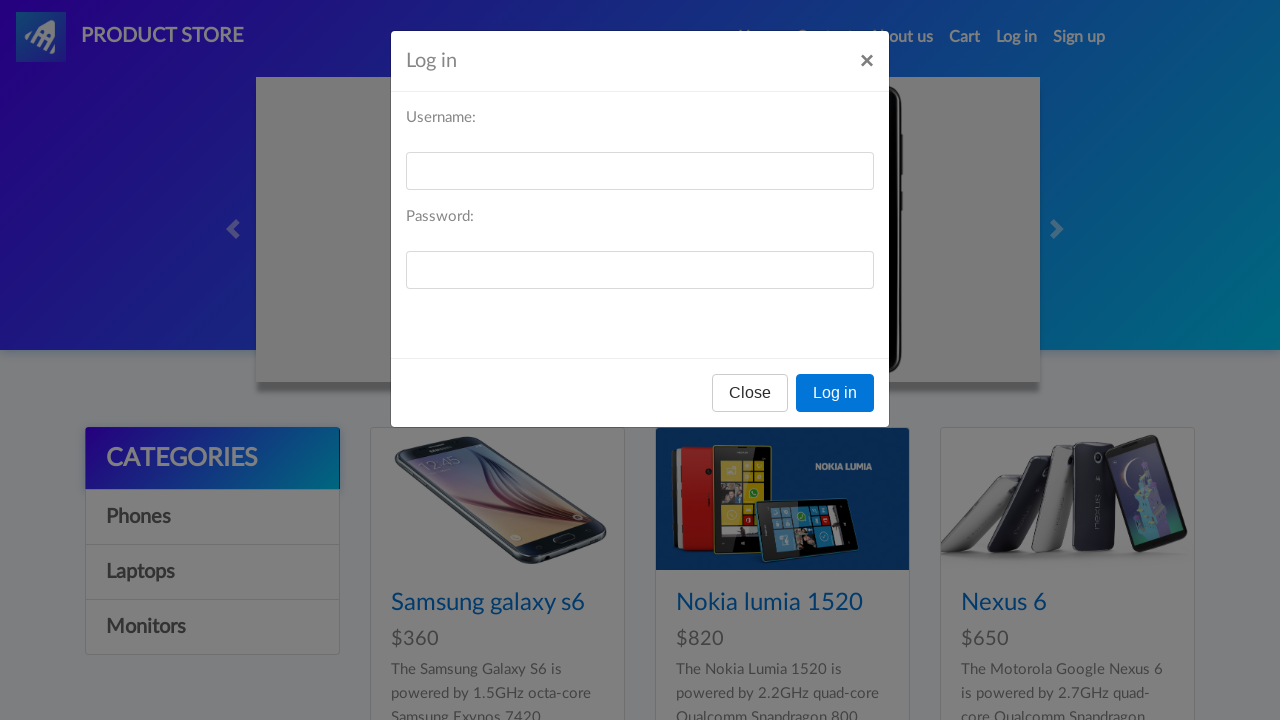

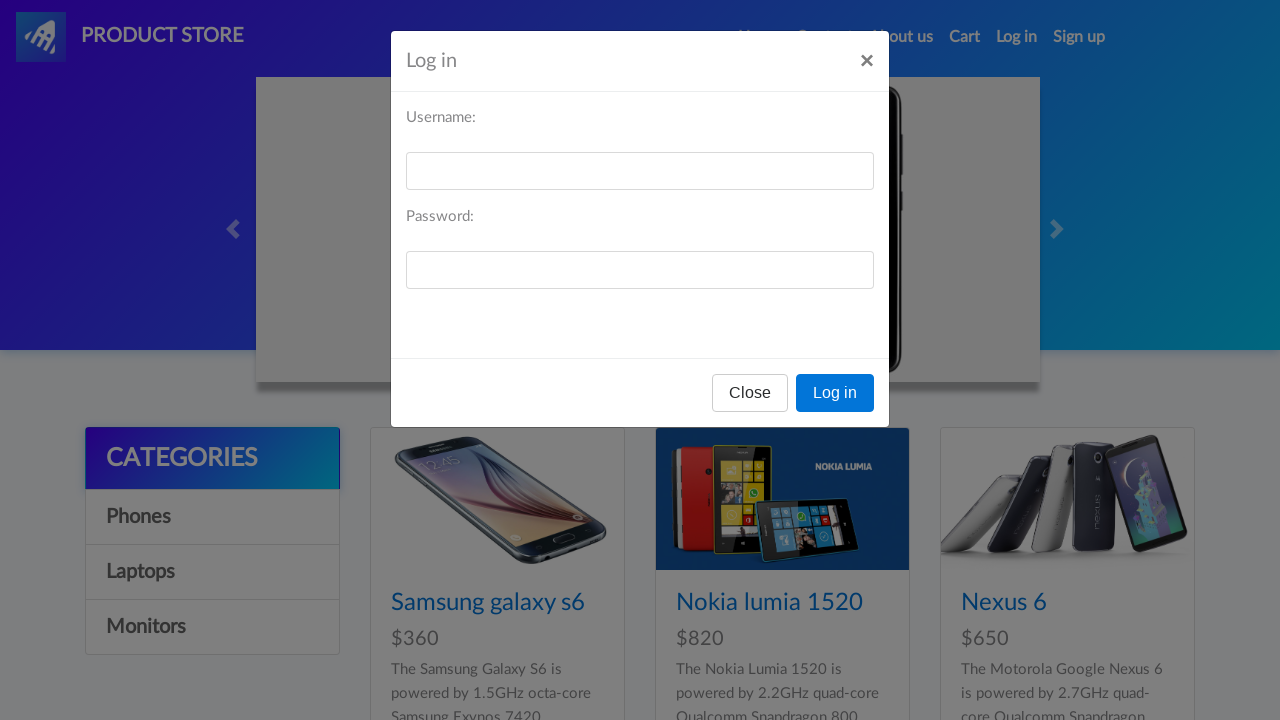